Tests sorting a numeric column (Due) in descending order by clicking the column header twice and verifying the data is sorted correctly.

Starting URL: http://the-internet.herokuapp.com/tables

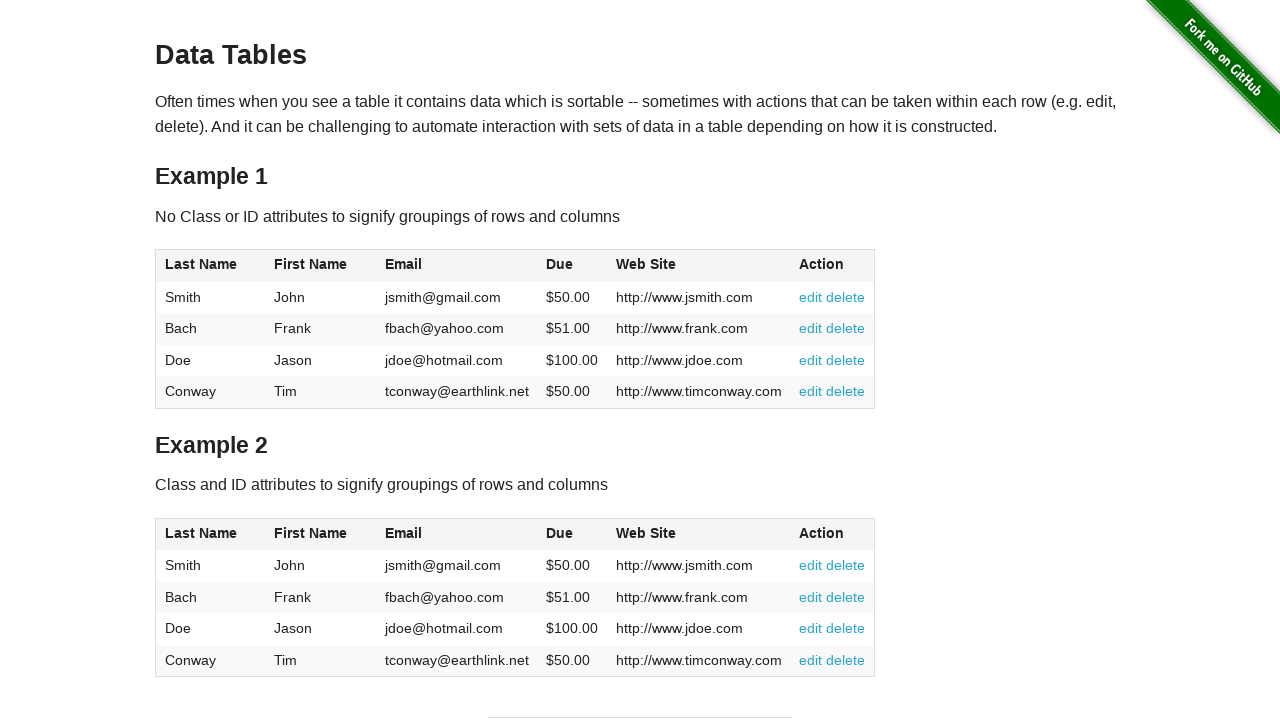

Clicked Due column header (4th column) for ascending sort at (572, 266) on #table1 thead tr th:nth-child(4)
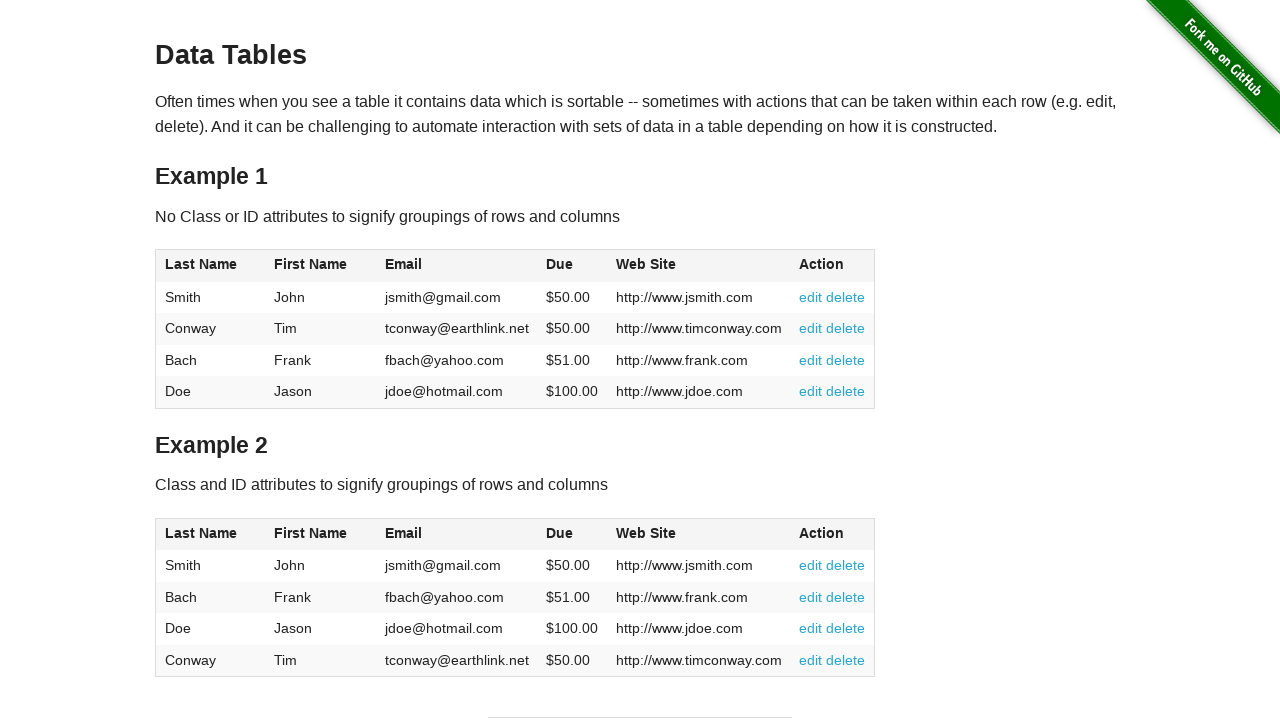

Clicked Due column header again for descending sort at (572, 266) on #table1 thead tr th:nth-child(4)
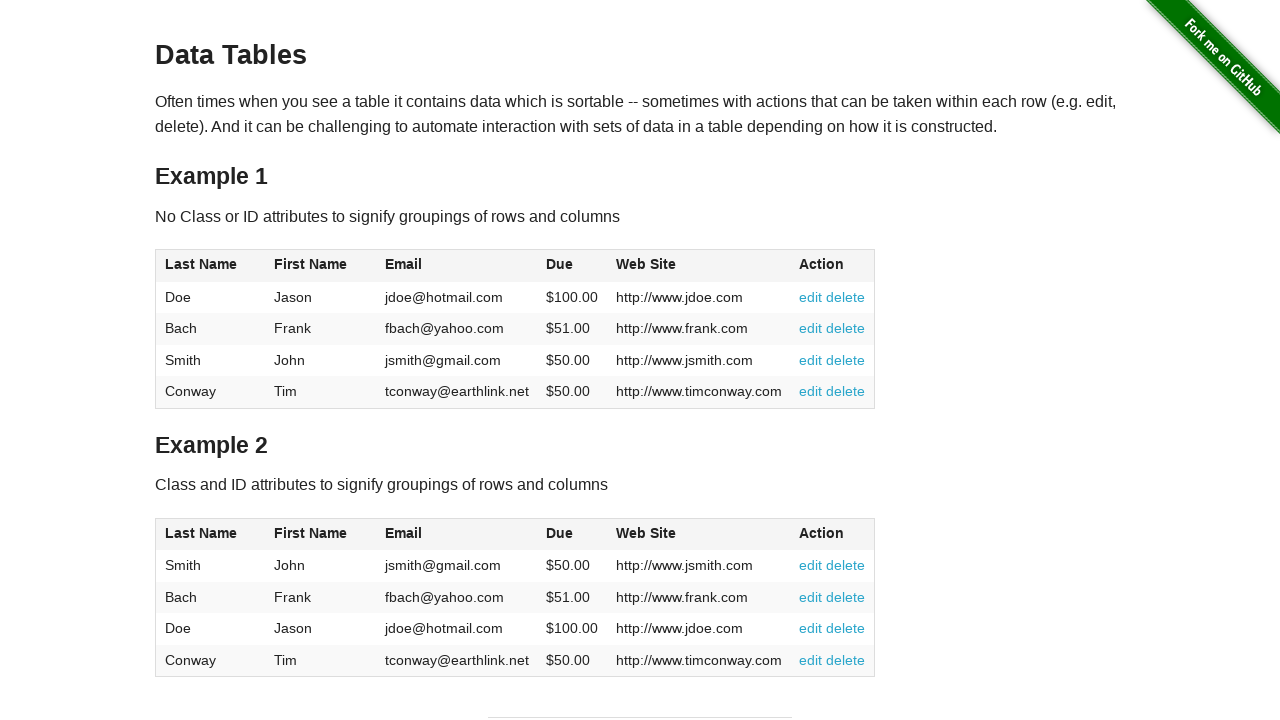

Table sorted in descending order and Due column cells verified
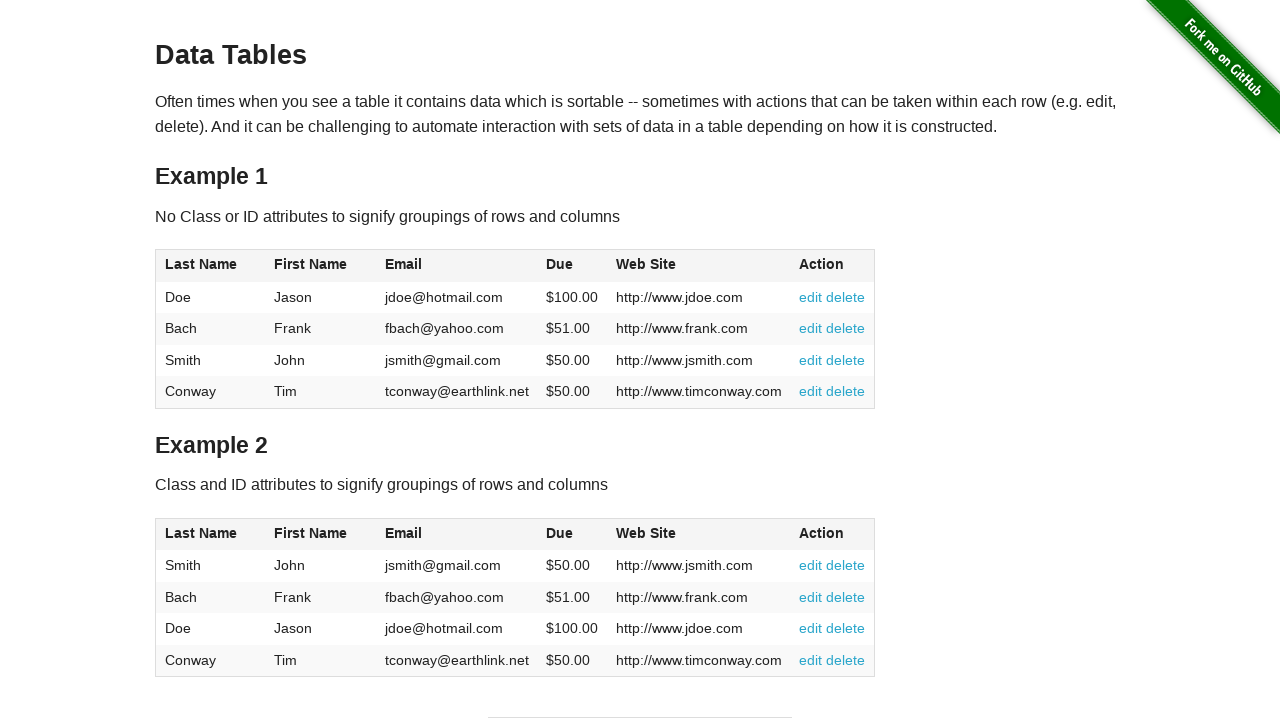

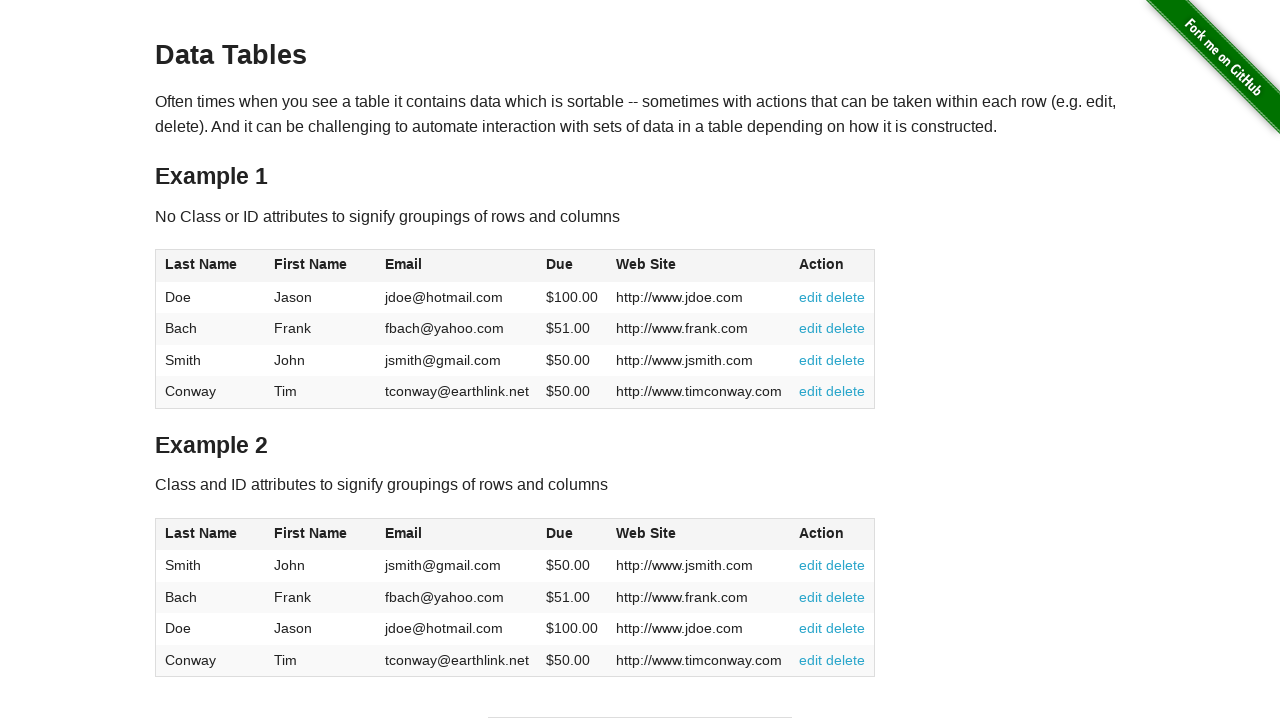